Tests injecting a todo item directly into localStorage using JavaScript, then navigates to the todo list page to verify the item appears in the UI.

Starting URL: https://eviltester.github.io/simpletodolist/todolists.html

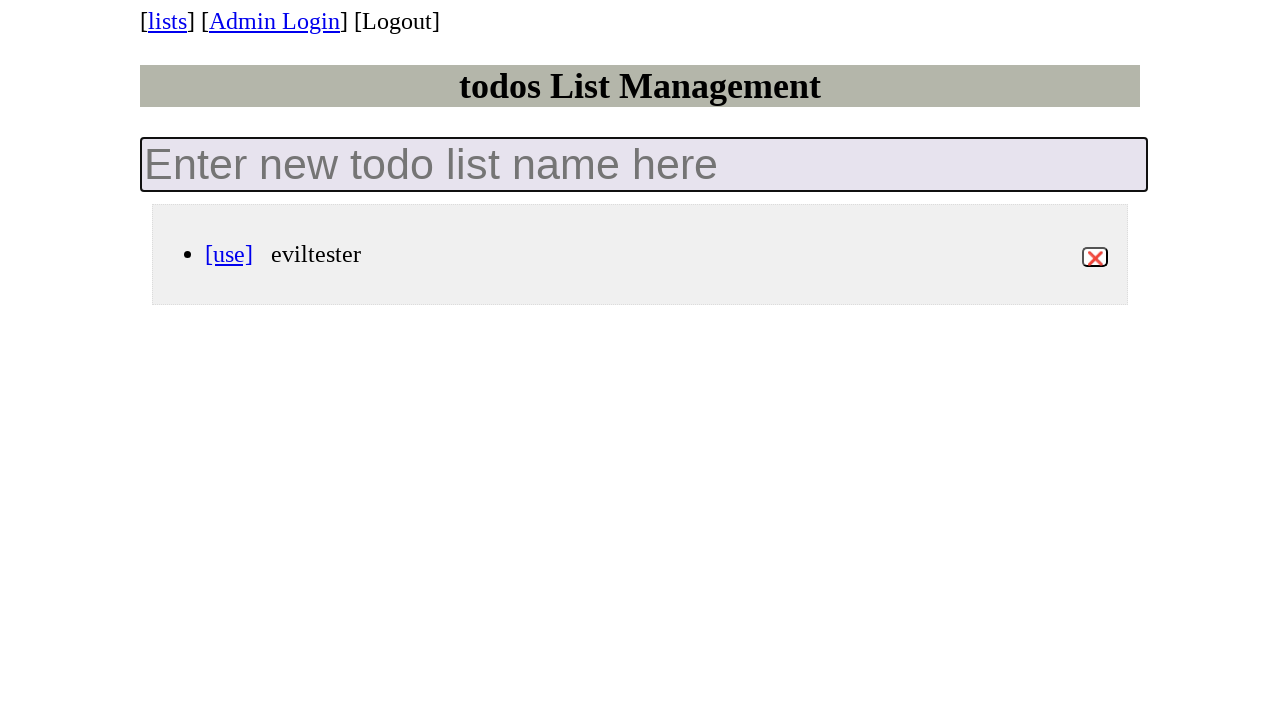

Retrieved existing todos from localStorage
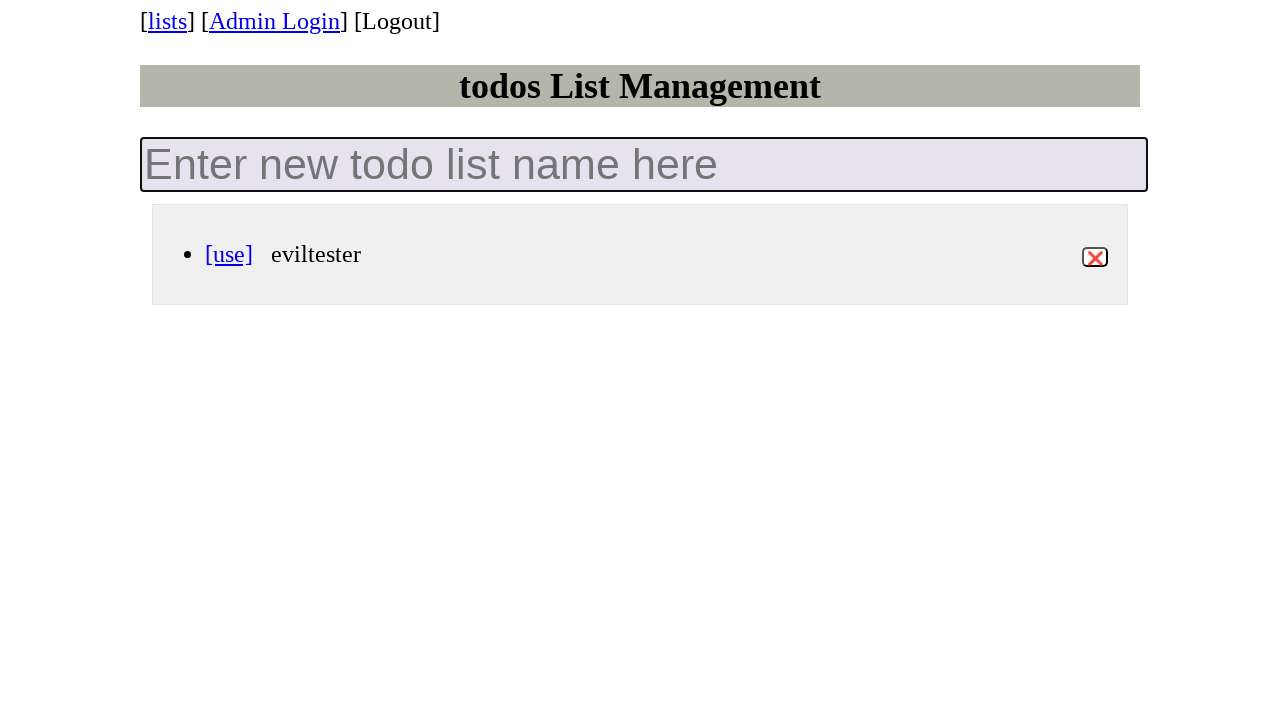

Created new todo item with title 'my newest todo' and added to list
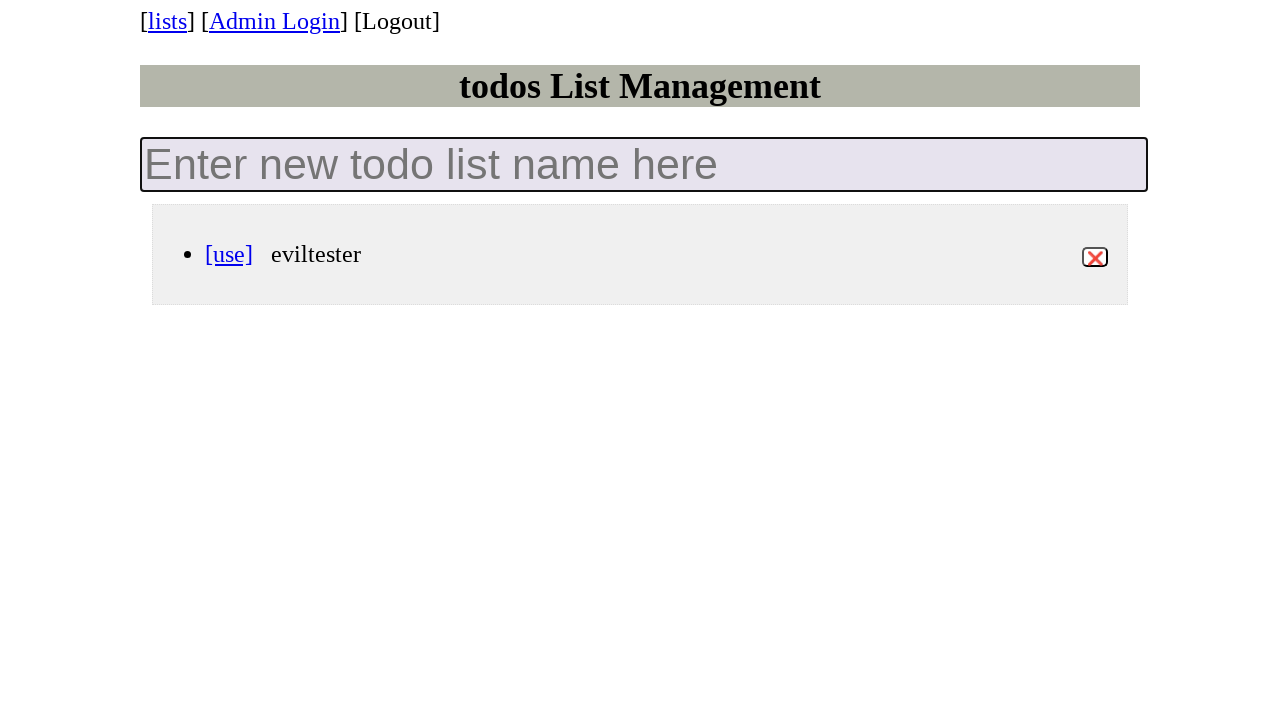

Injected updated todos list back into localStorage
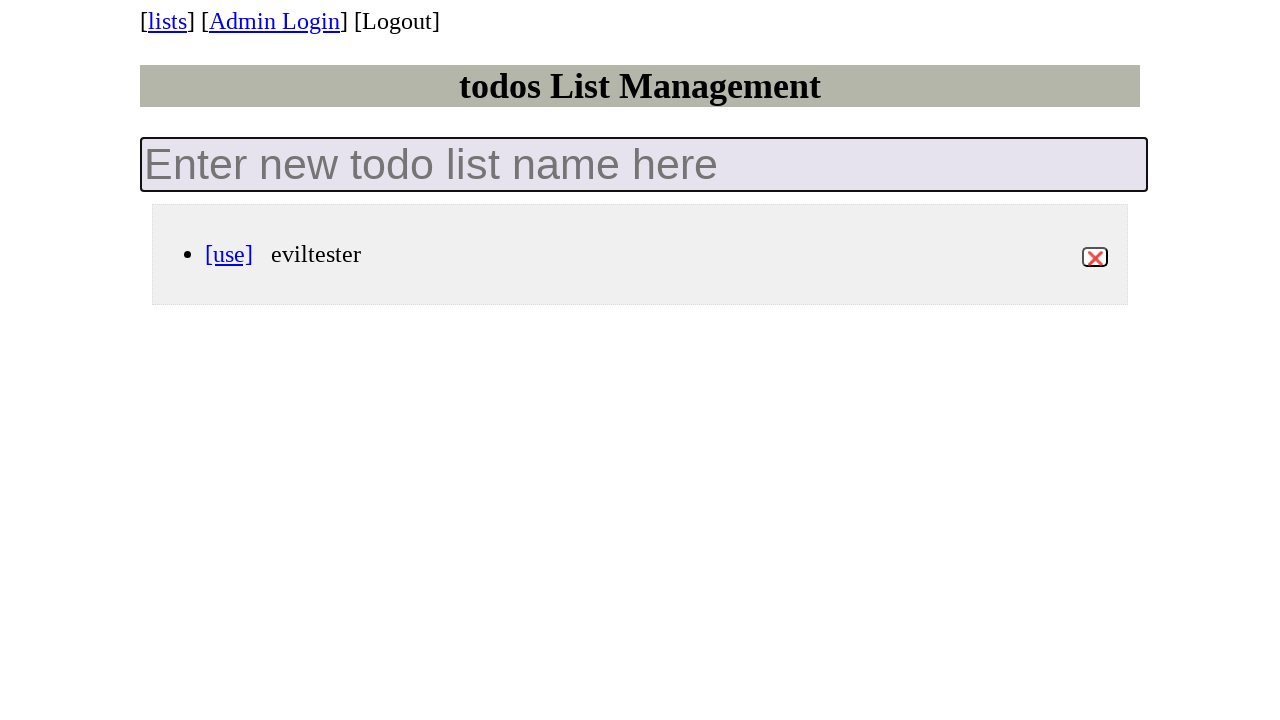

Navigated to todo list page to verify injected todo item
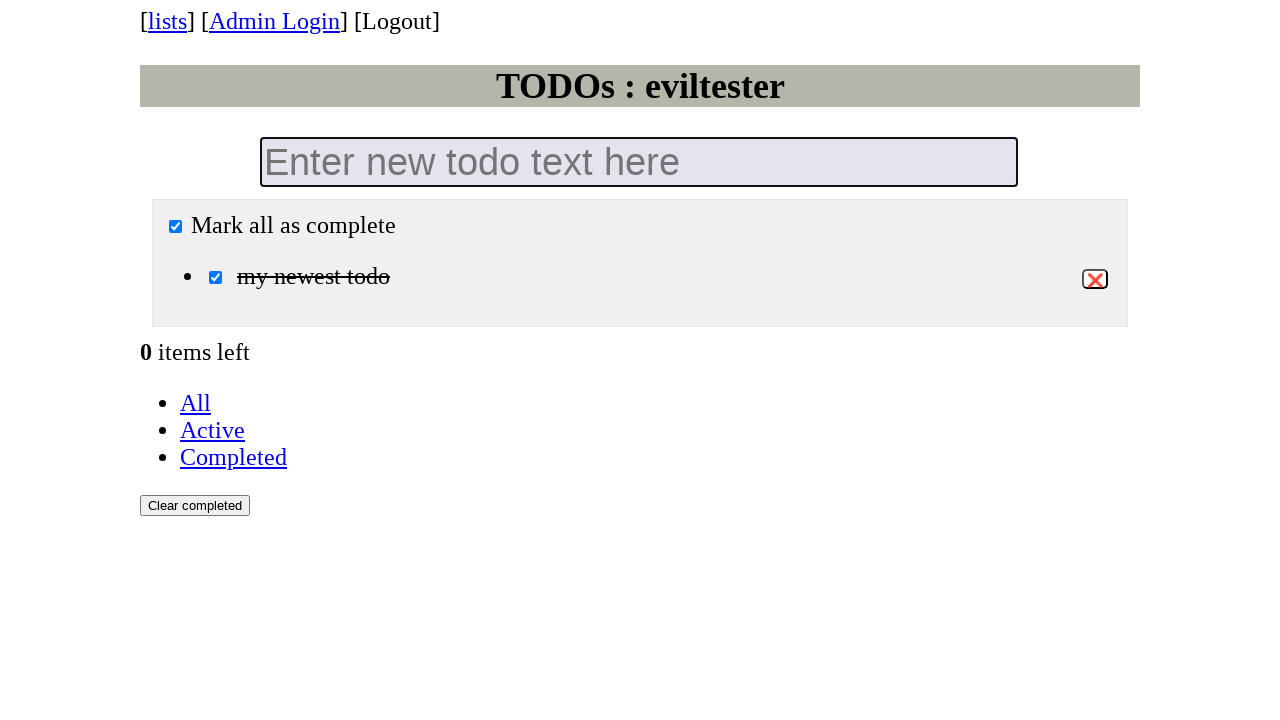

Waited for todo list items to appear in the UI
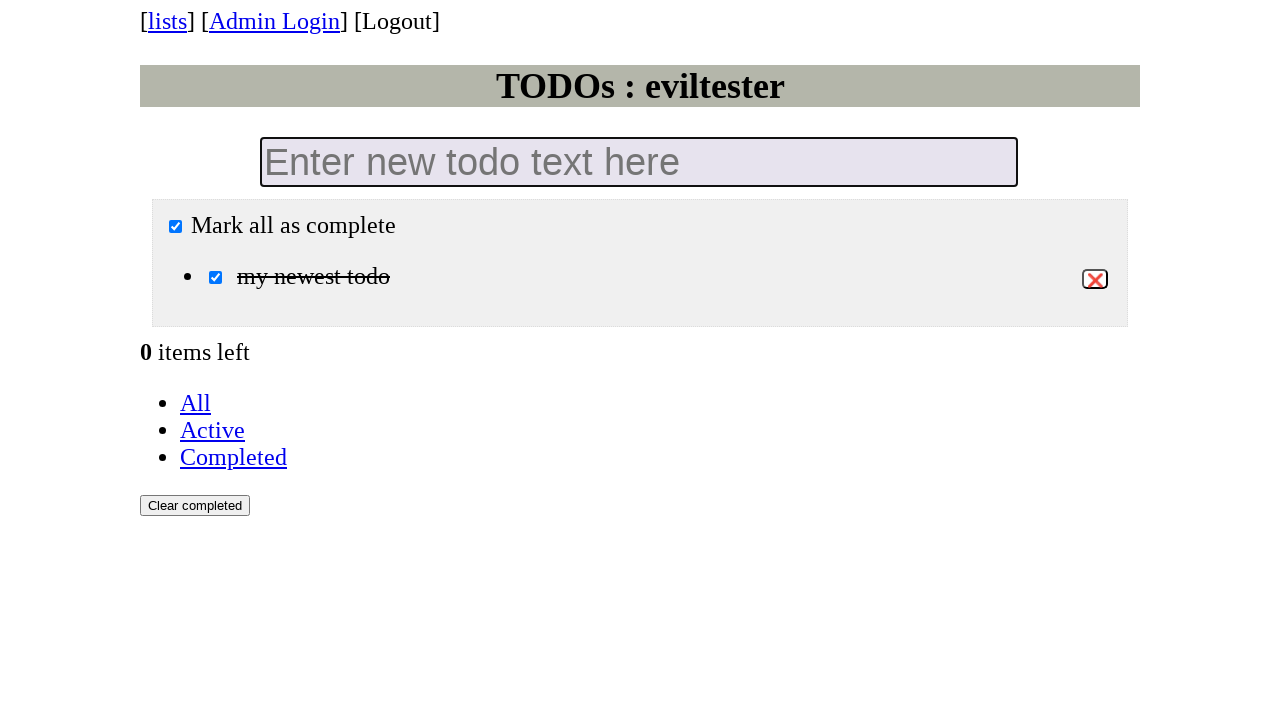

Located all todo list items in the DOM
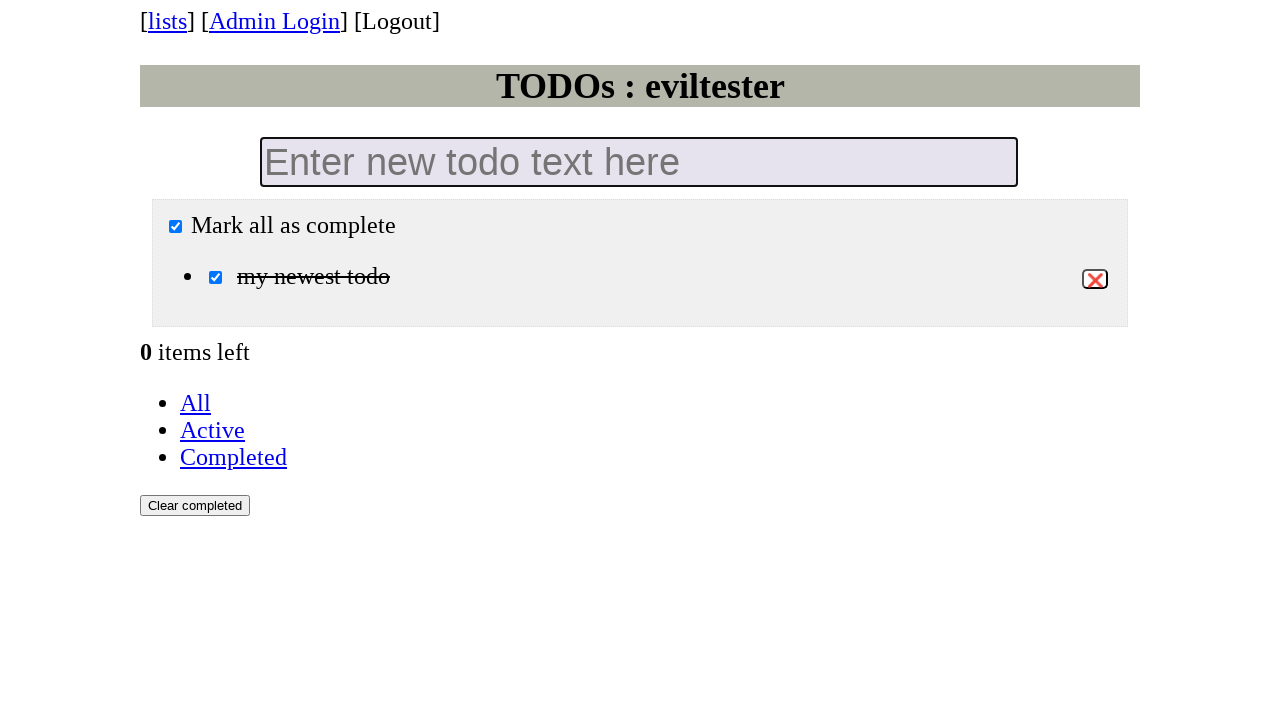

Asserted that at least one todo item is visible in the list
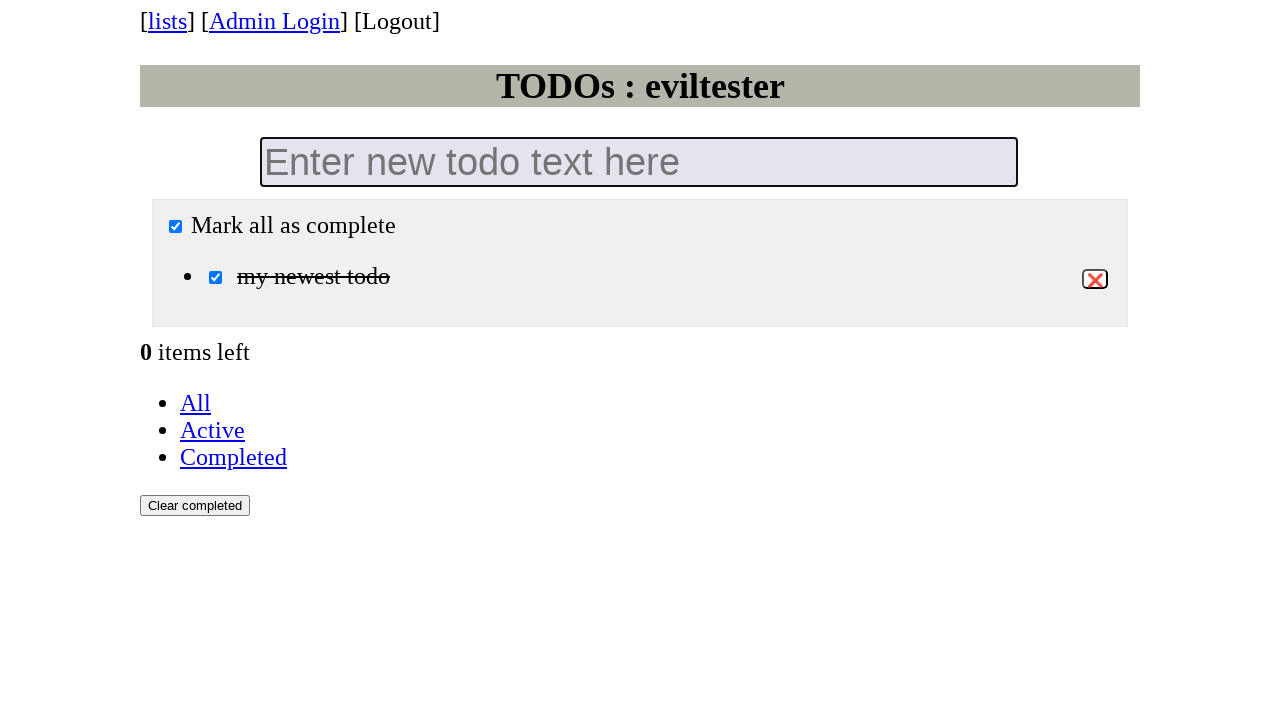

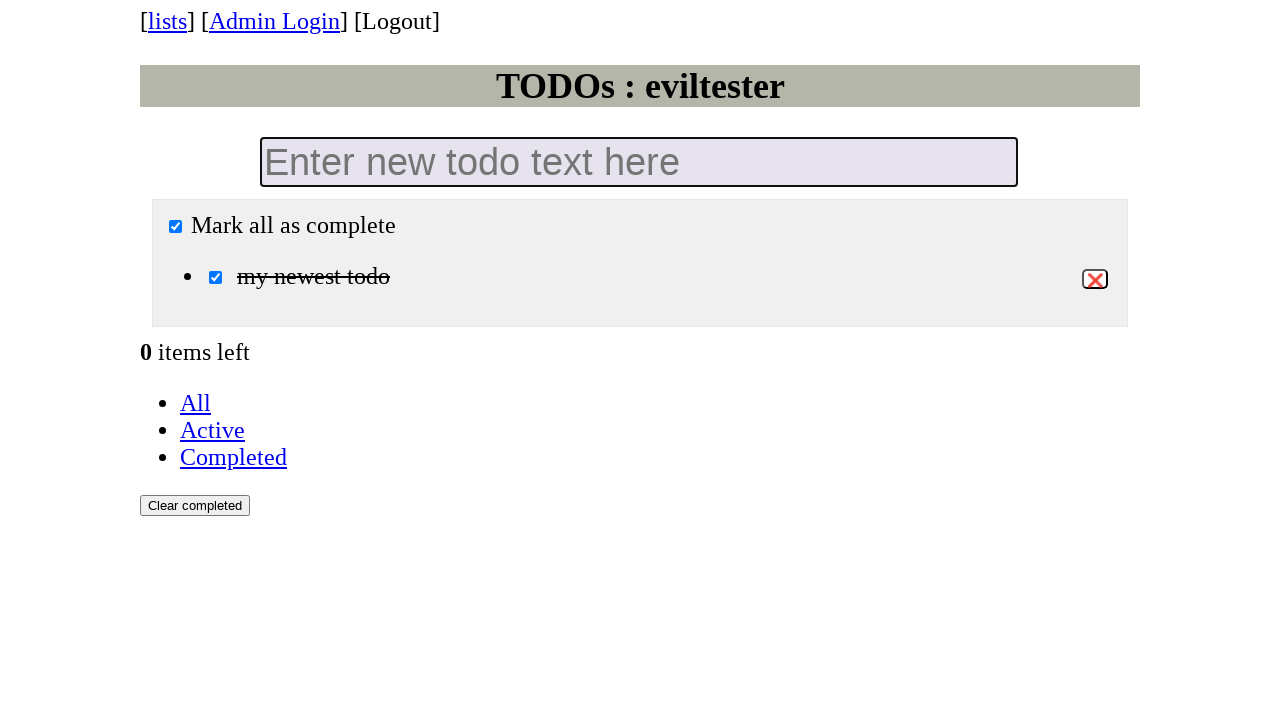